Tests registration form validation when password is less than 6 characters

Starting URL: https://alada.vn/tai-khoan/dang-ky.html

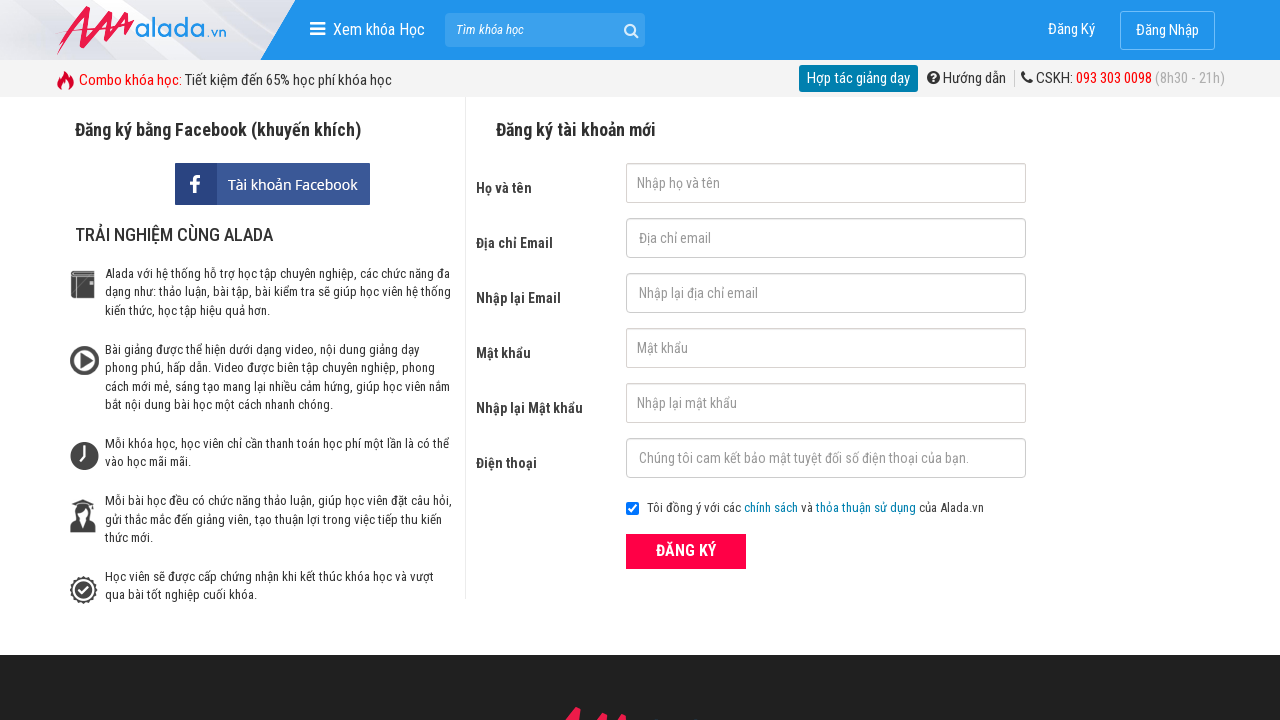

Filled name field with 'Duy Tran' on #txtFirstname
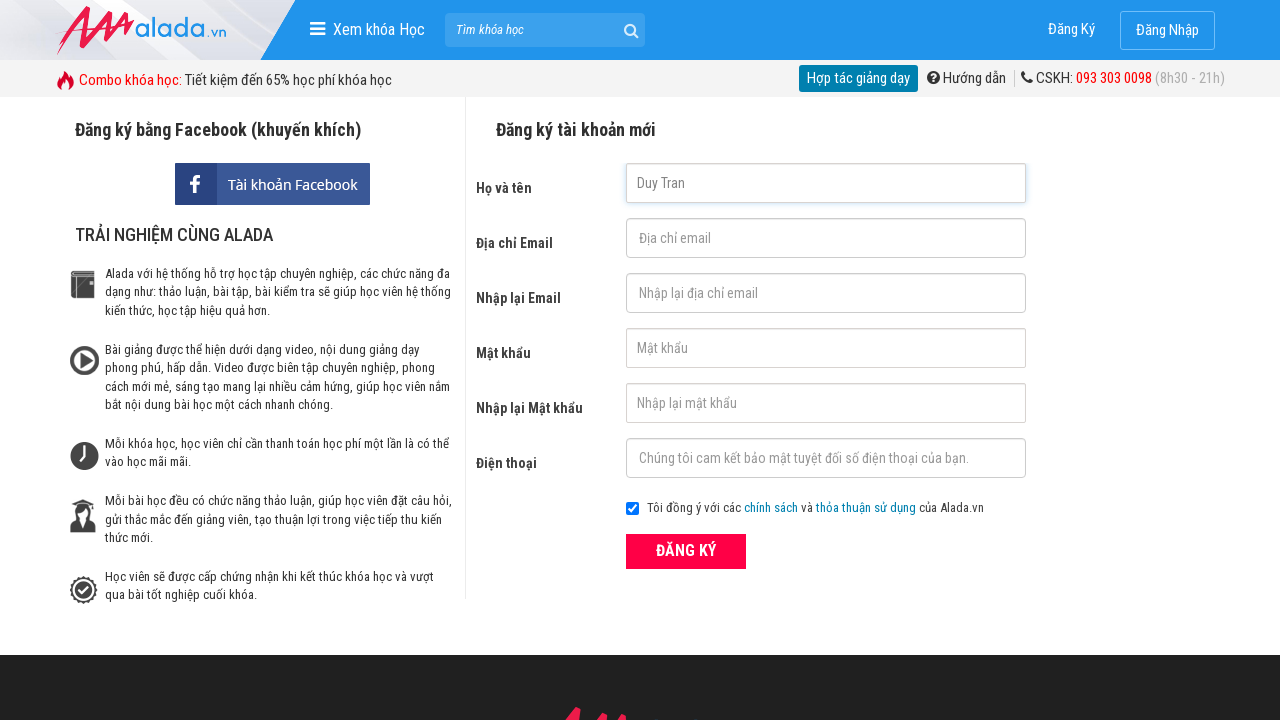

Filled email field with 'duy.tran@gmail.com' on #txtEmail
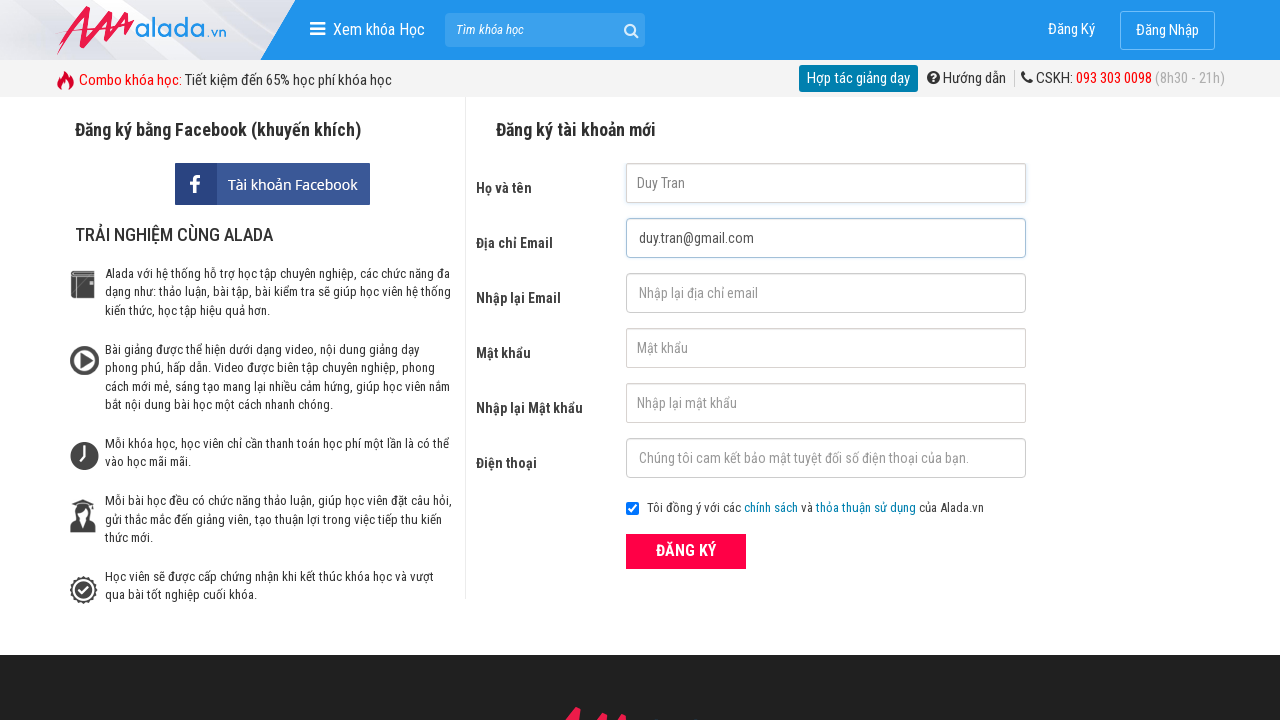

Filled confirmation email field with 'duy.tran@gmail.com' on #txtCEmail
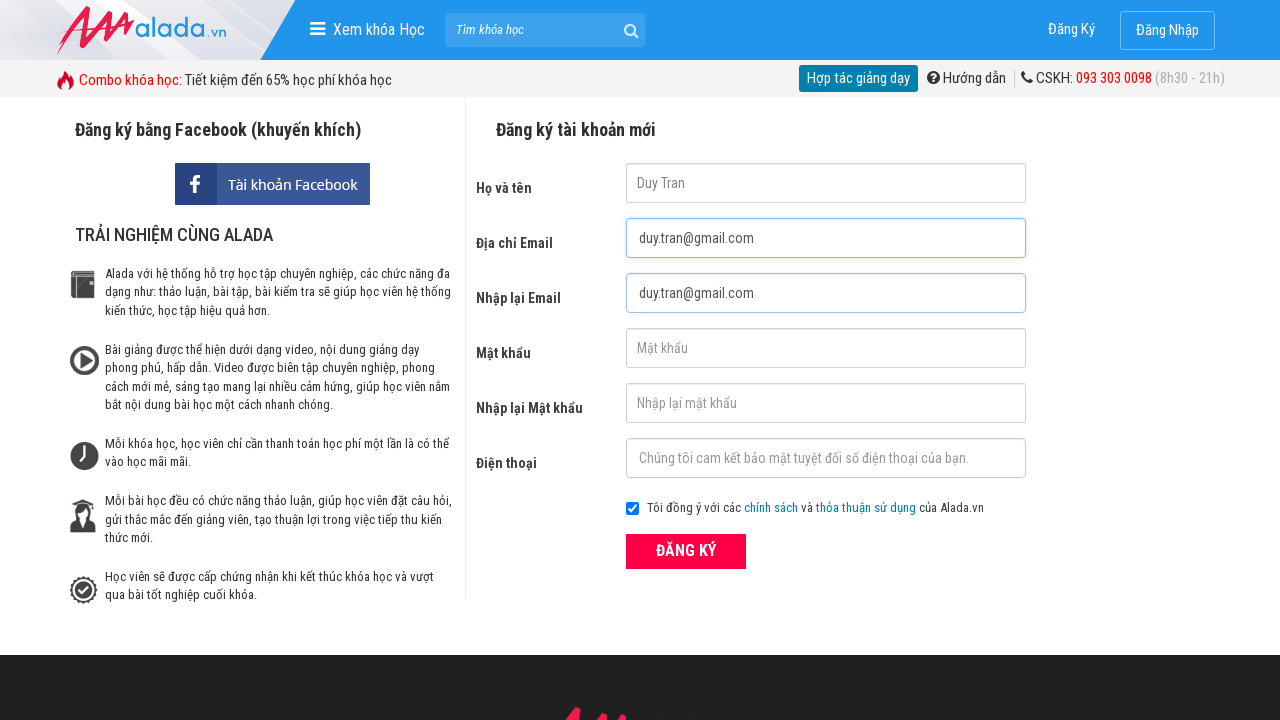

Filled password field with '12345' (5 characters - below minimum) on #txtPassword
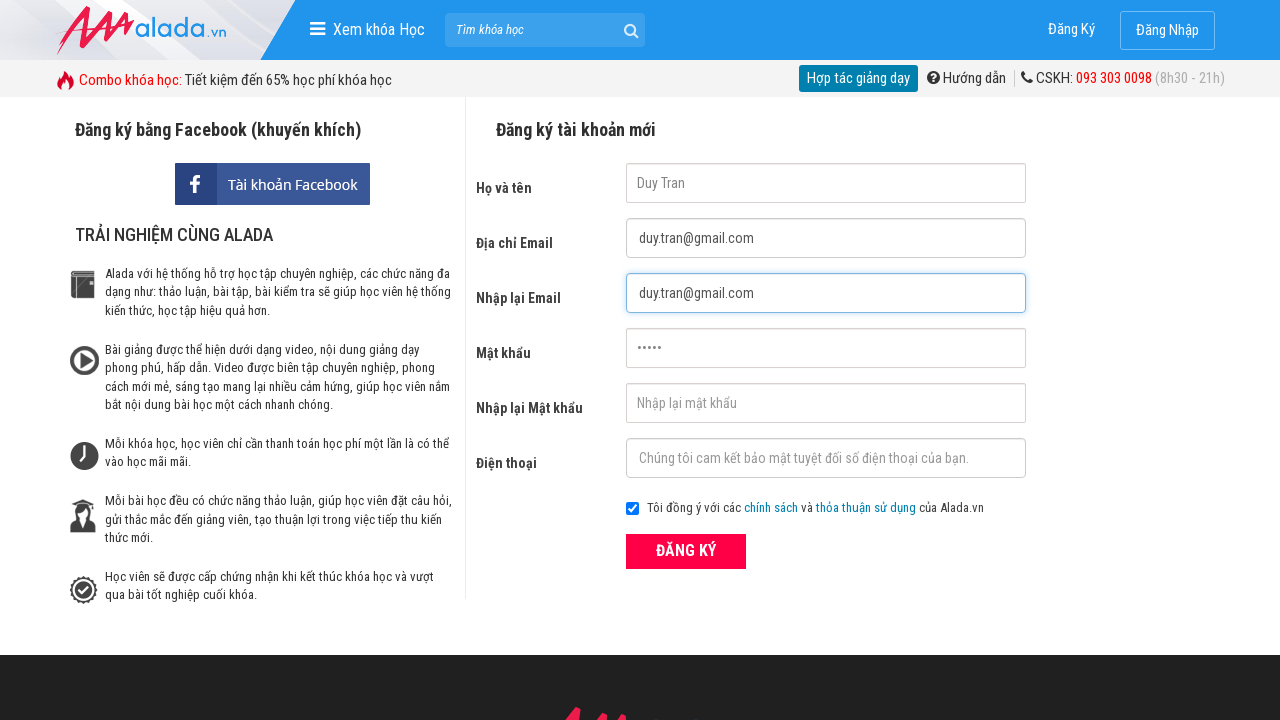

Filled confirm password field with '12345' on #txtCPassword
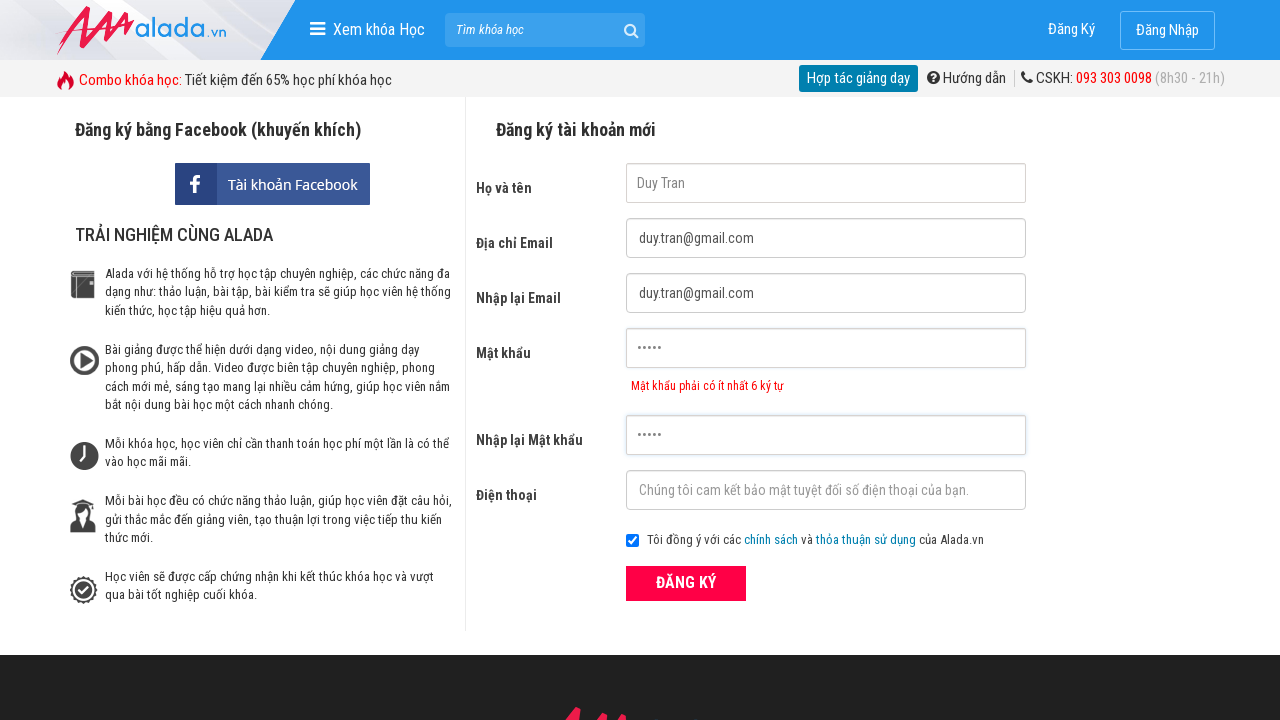

Filled phone number field with '0987654321' on #txtPhone
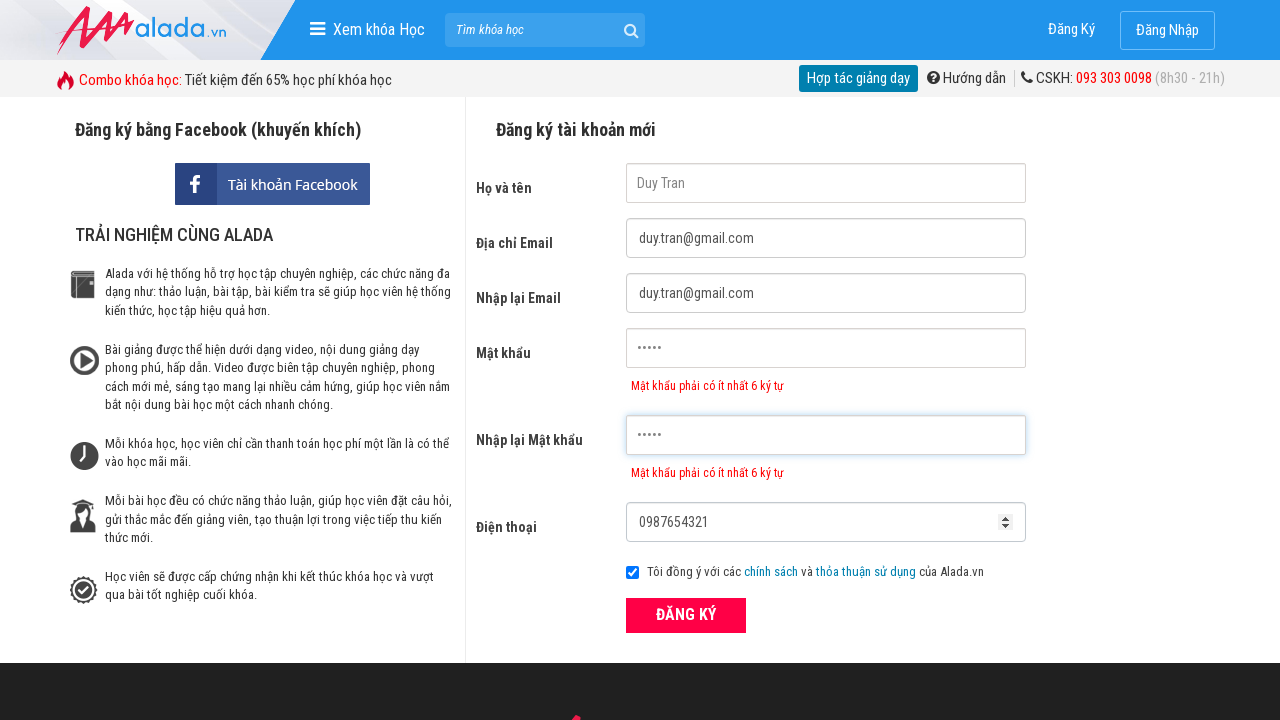

Password error message appeared - validation triggered for password below 6 characters
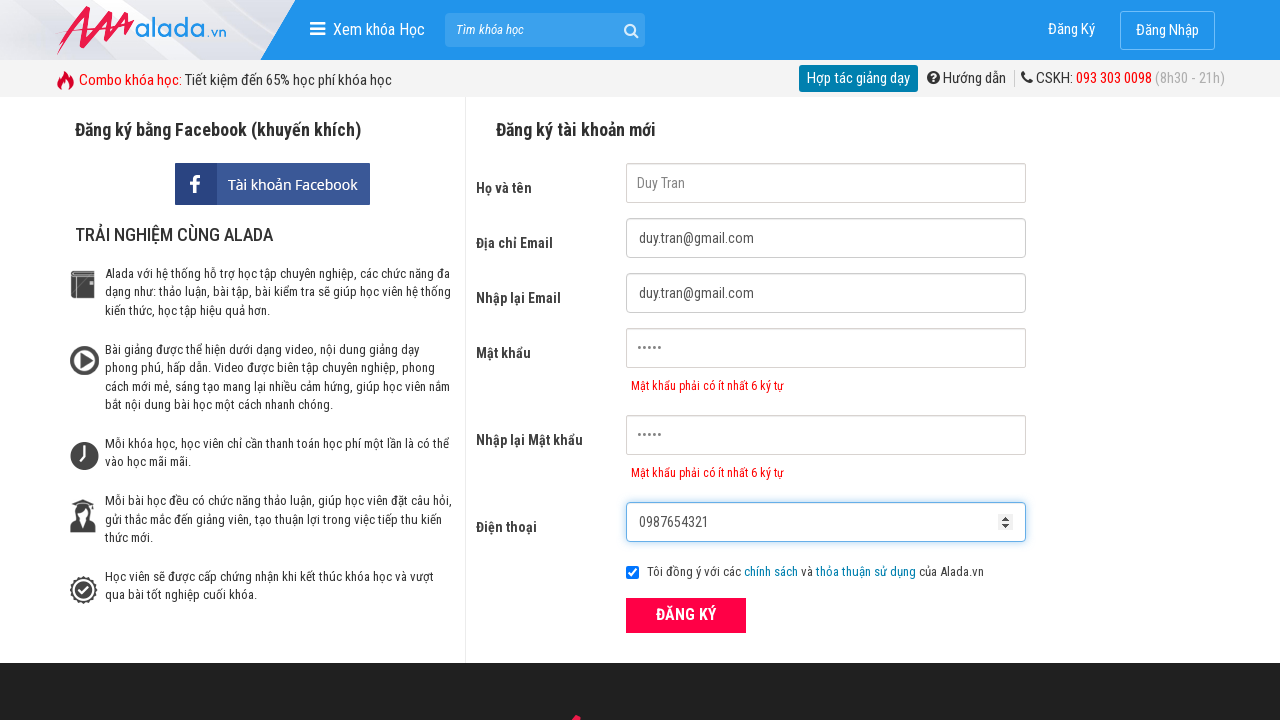

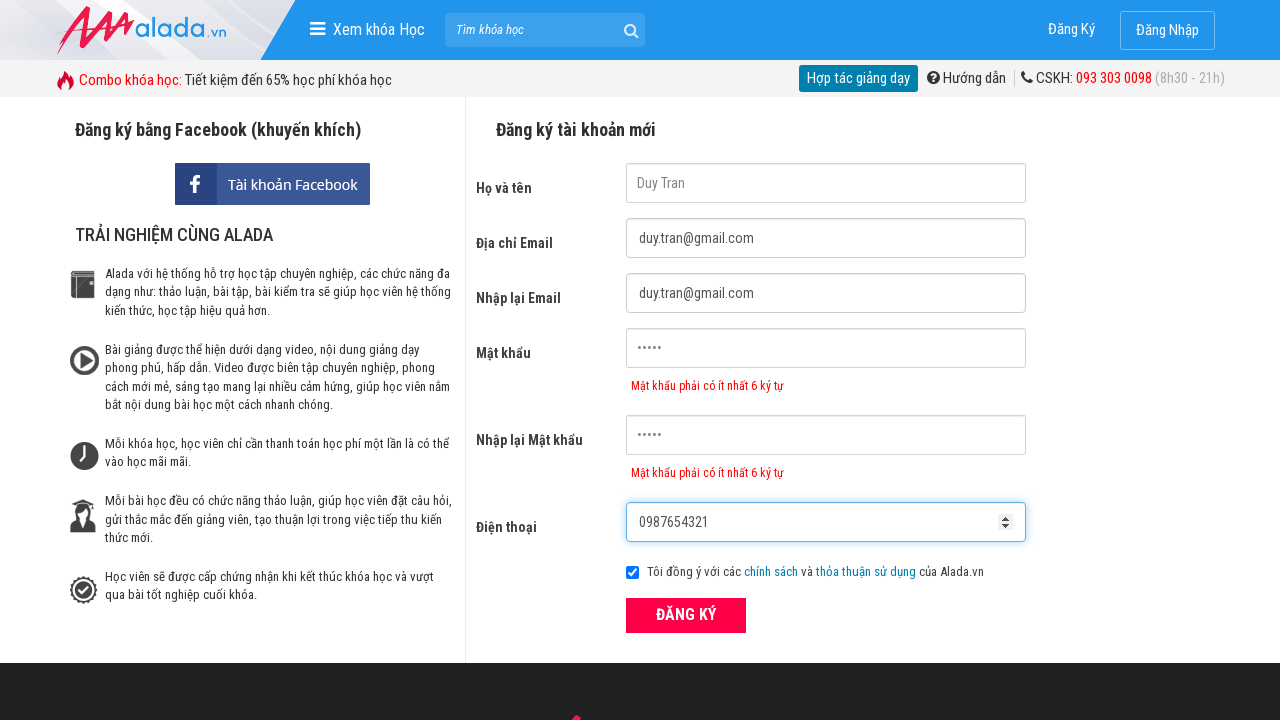